Tests scrolling to form elements and filling in name and date fields on a long page

Starting URL: https://formy-project.herokuapp.com/scroll

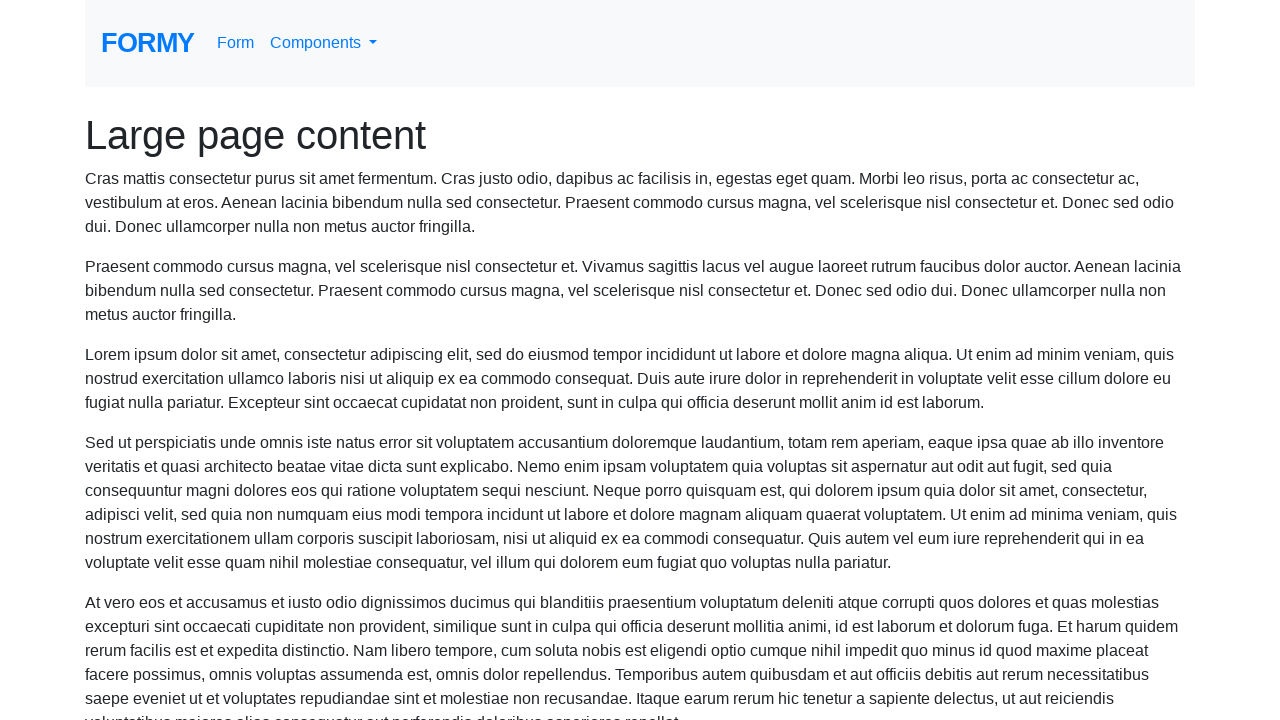

Scrolled name field into view
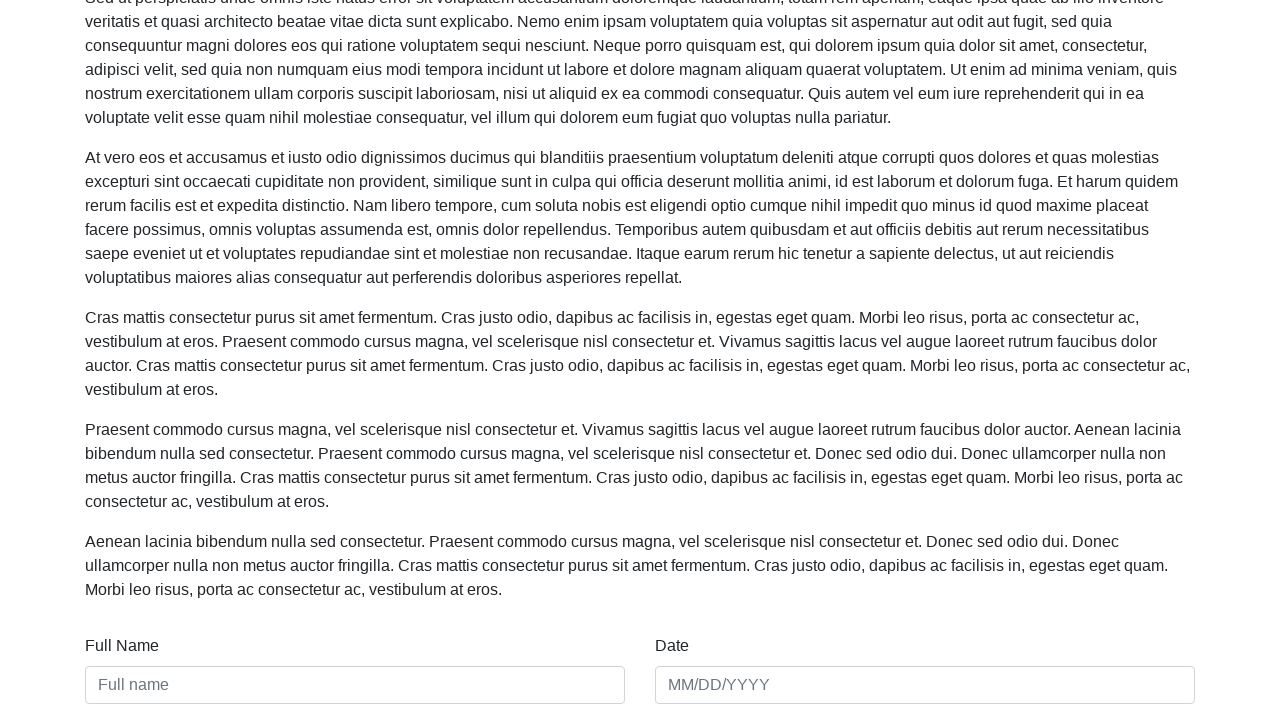

Filled name field with 'Sarah Johnson' on #name
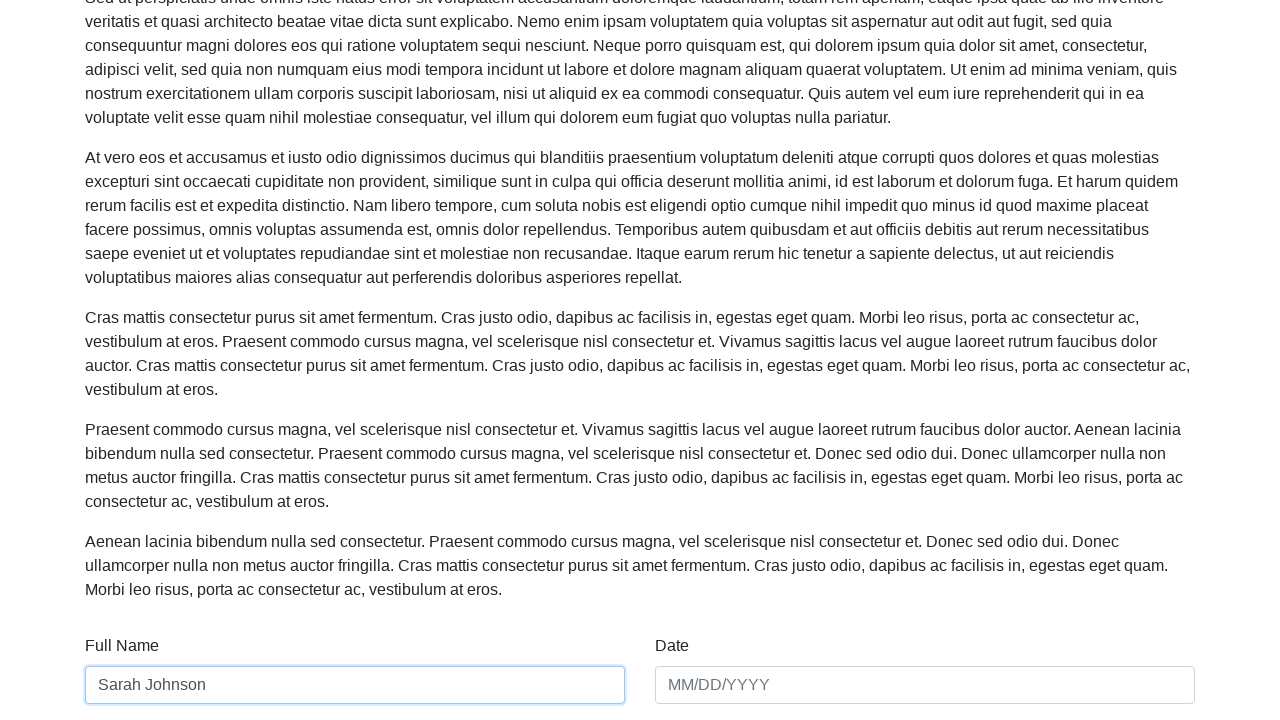

Filled date field with '03/15/2024' on #date
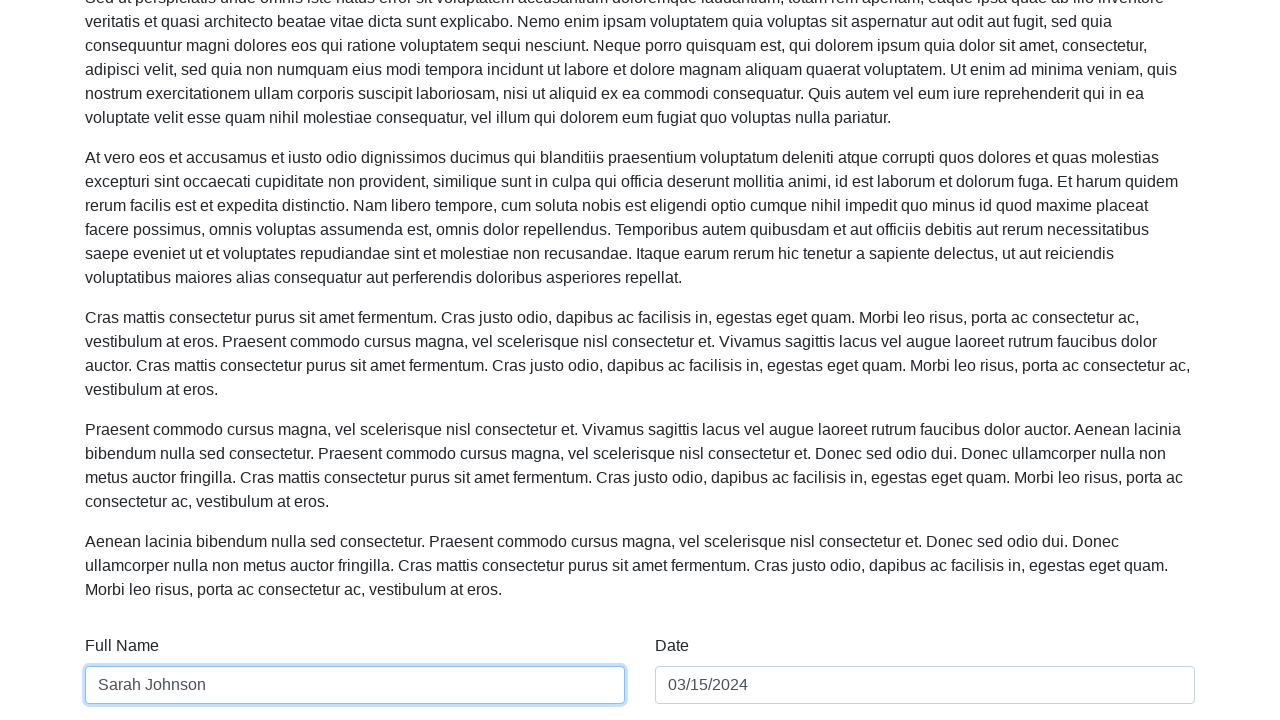

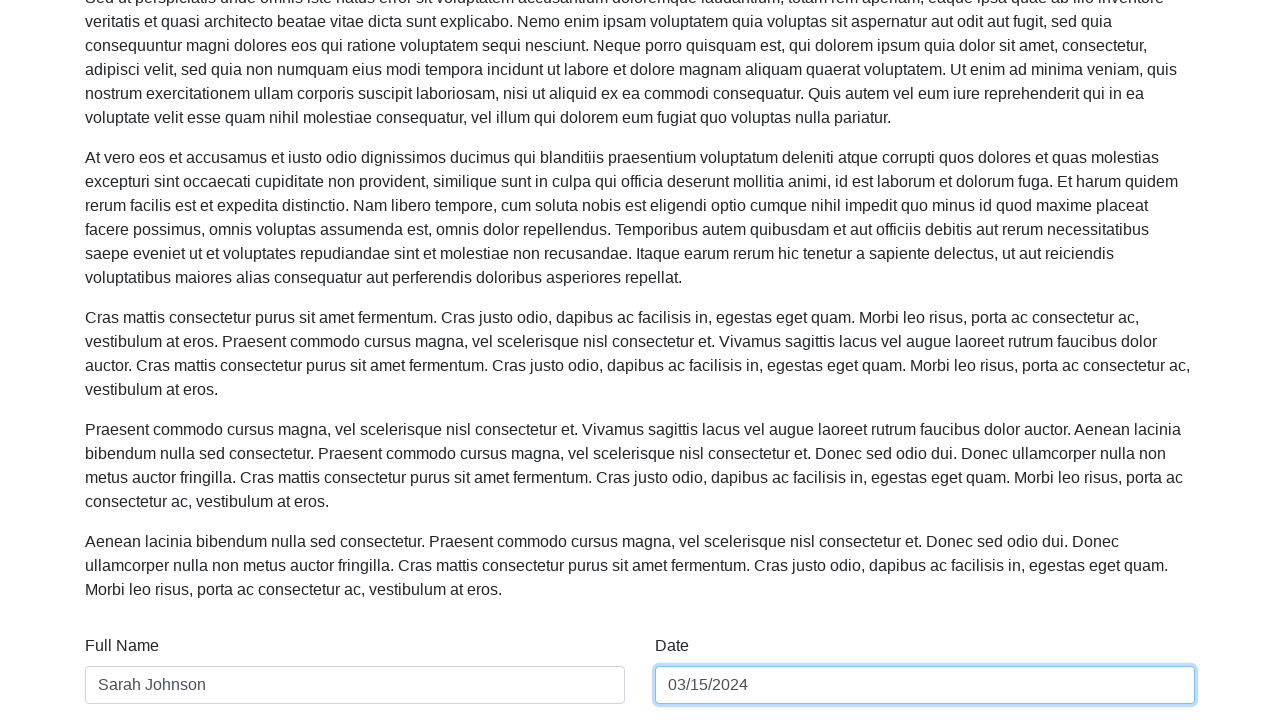